Navigates to a GitHub user profile page and clicks on an element in the profile content area, likely a repository or tab link.

Starting URL: https://github.com/withthenine

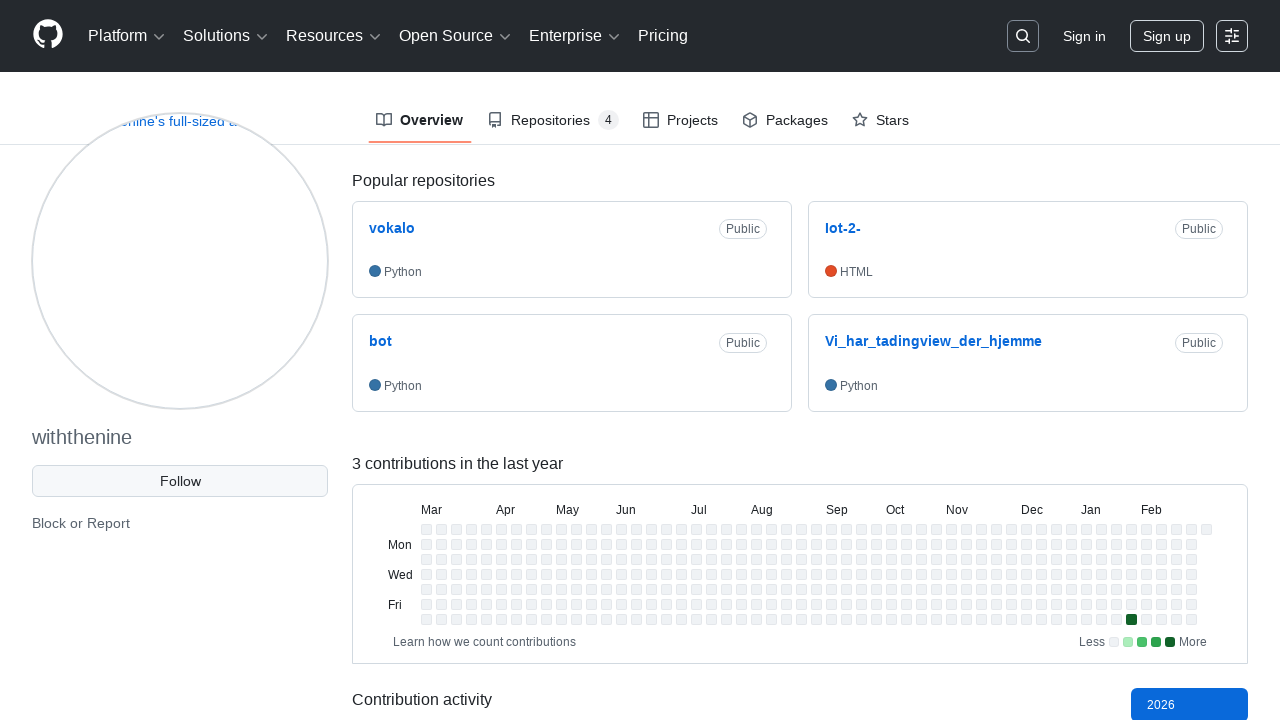

Waited for GitHub profile page to load (networkidle)
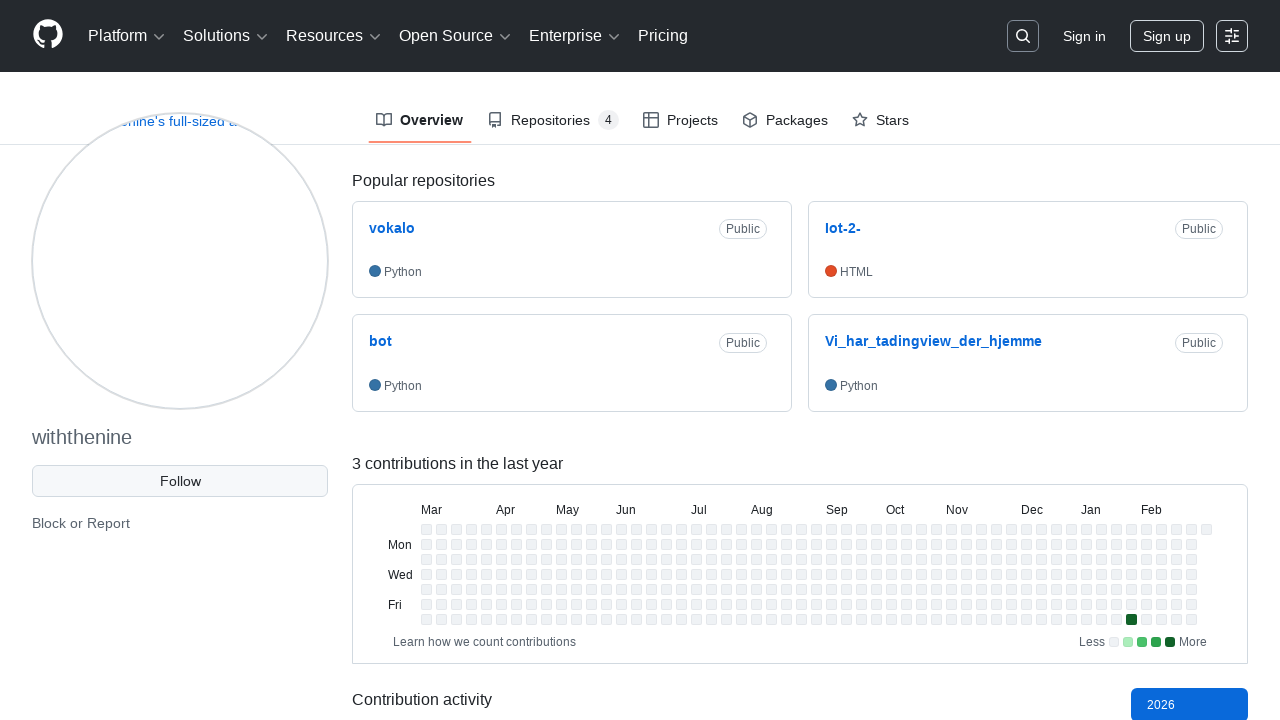

Clicked on the second pinned repository link in the profile area at (843, 228) on main div.js-pinned-items-reorder-container ol li:nth-child(2) a span
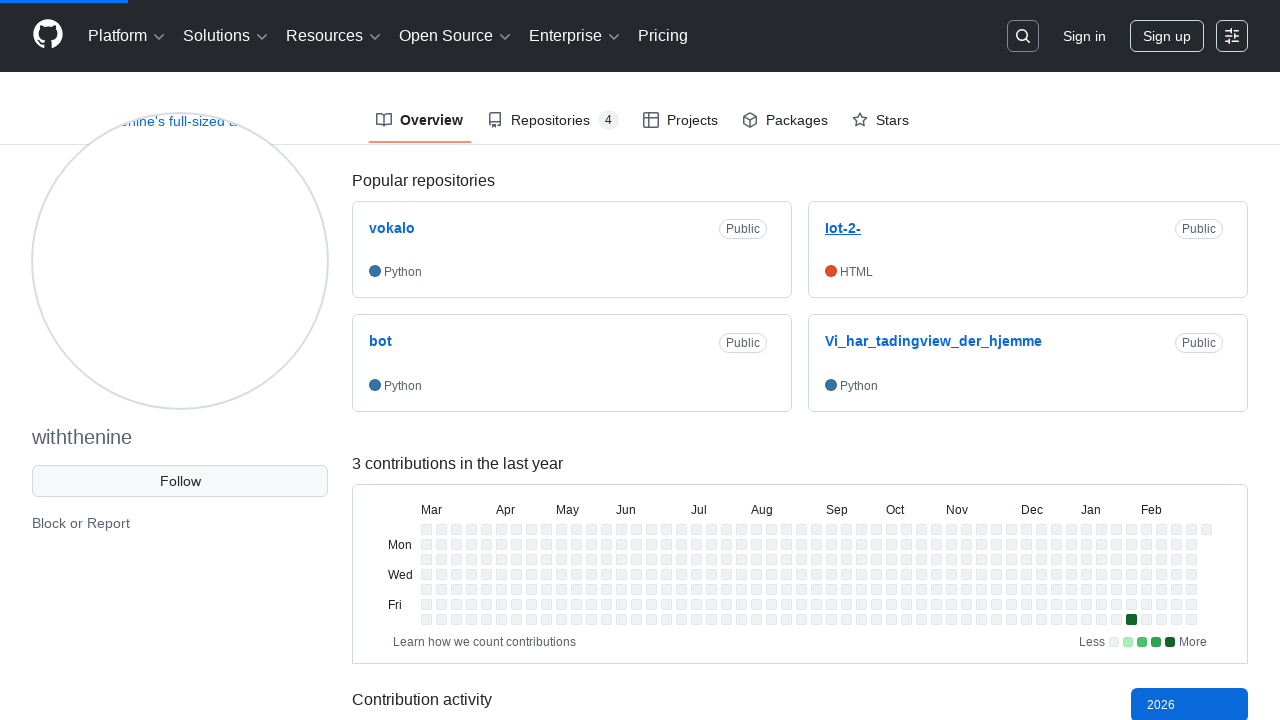

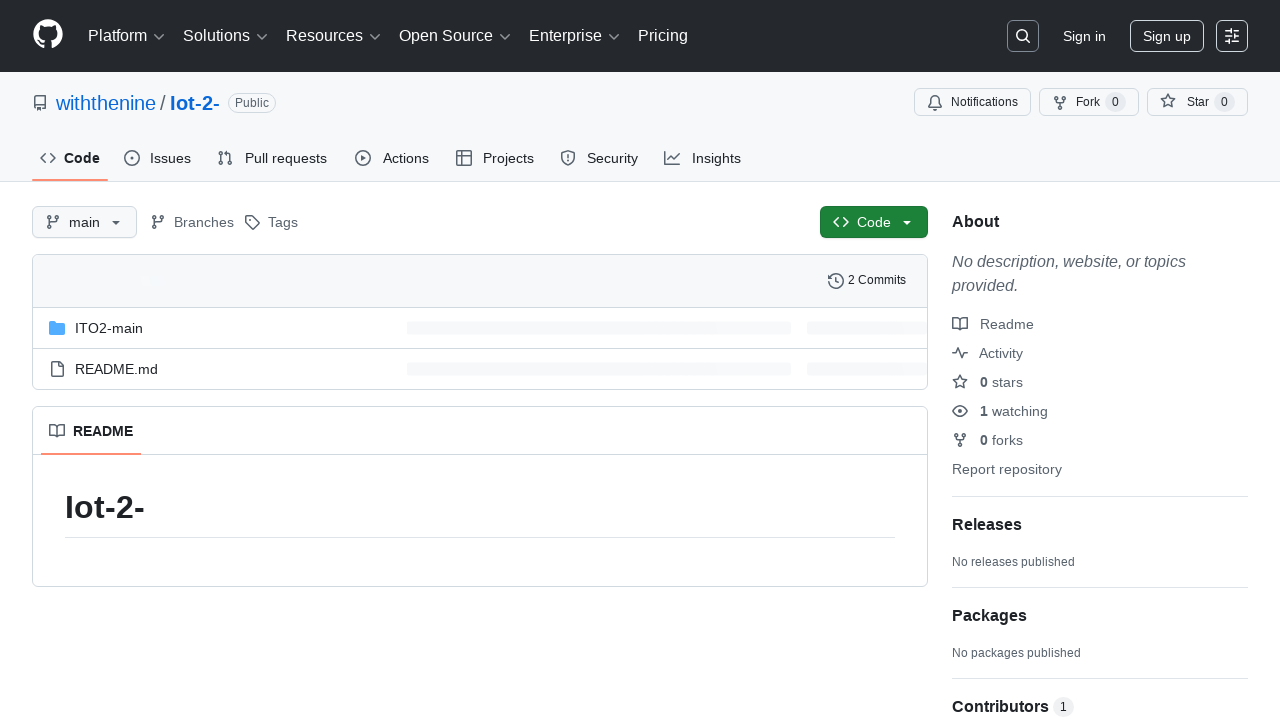